Tests JavaScript confirm dialog by clicking a button to trigger a confirmation dialog and accepting it

Starting URL: https://the-internet.herokuapp.com/javascript_alerts

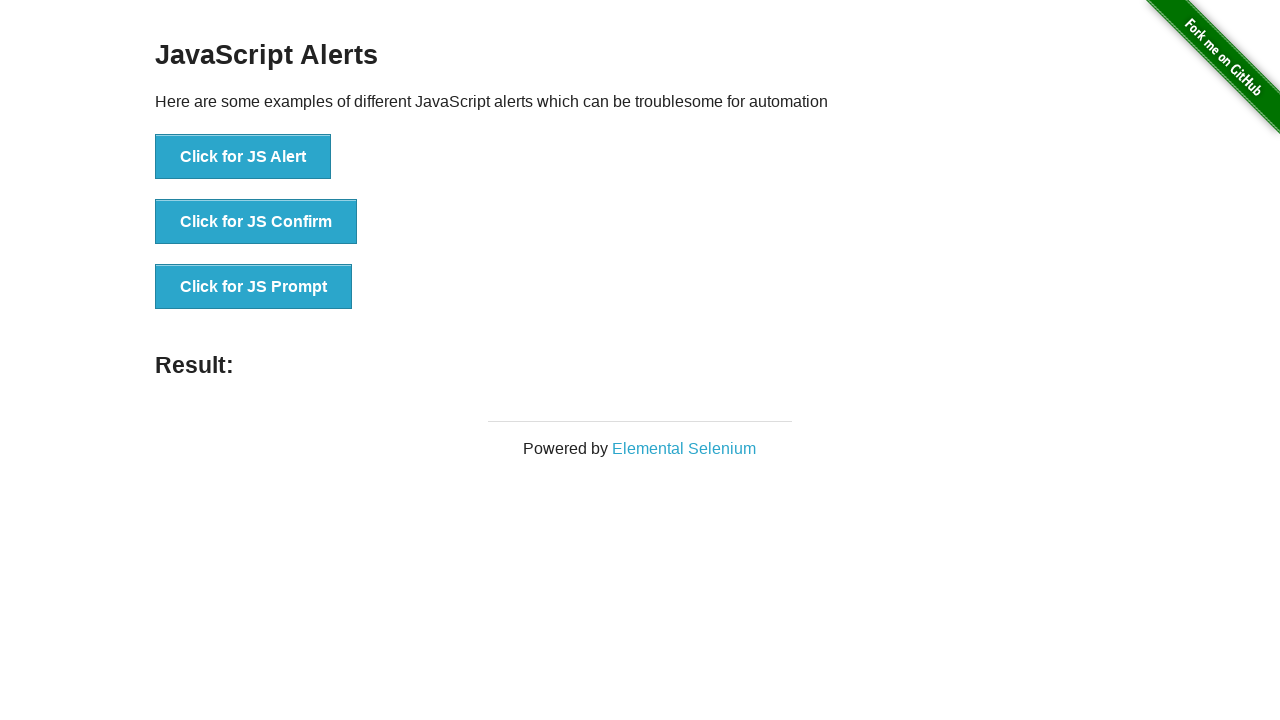

Clicked button to trigger JavaScript confirm dialog at (256, 222) on button[onclick='jsConfirm()']
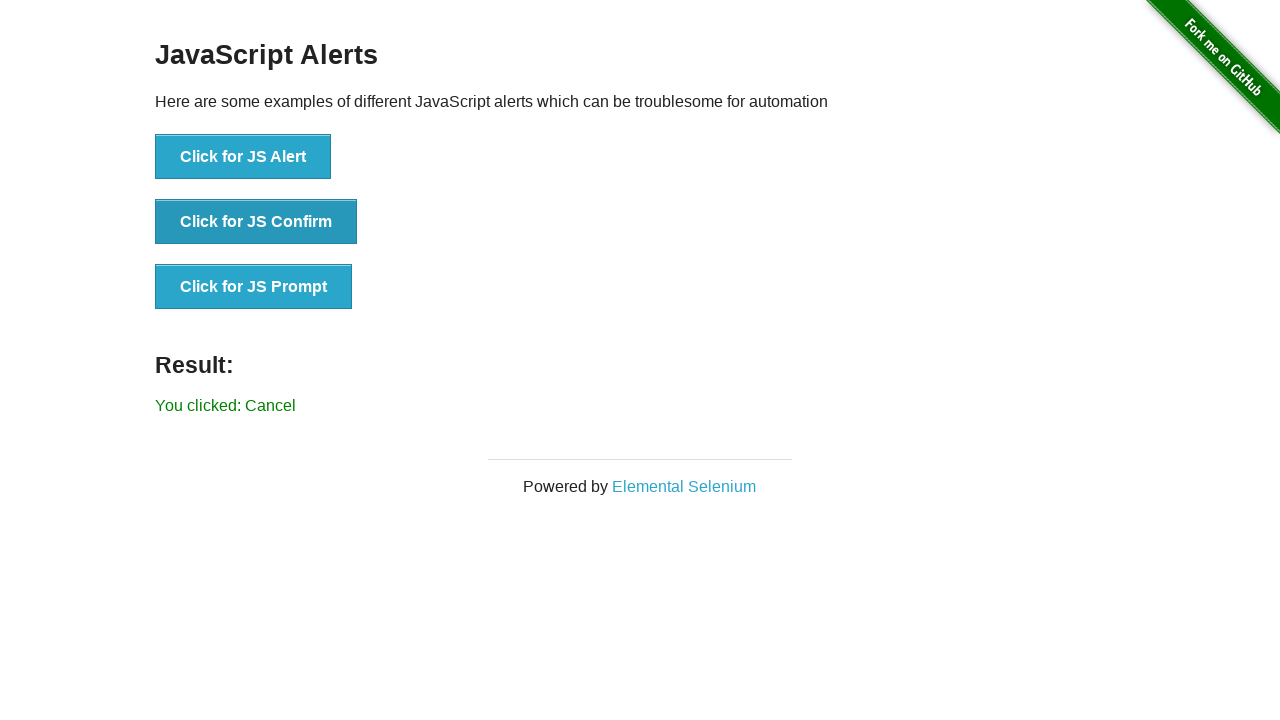

Set up dialog handler to accept confirmation
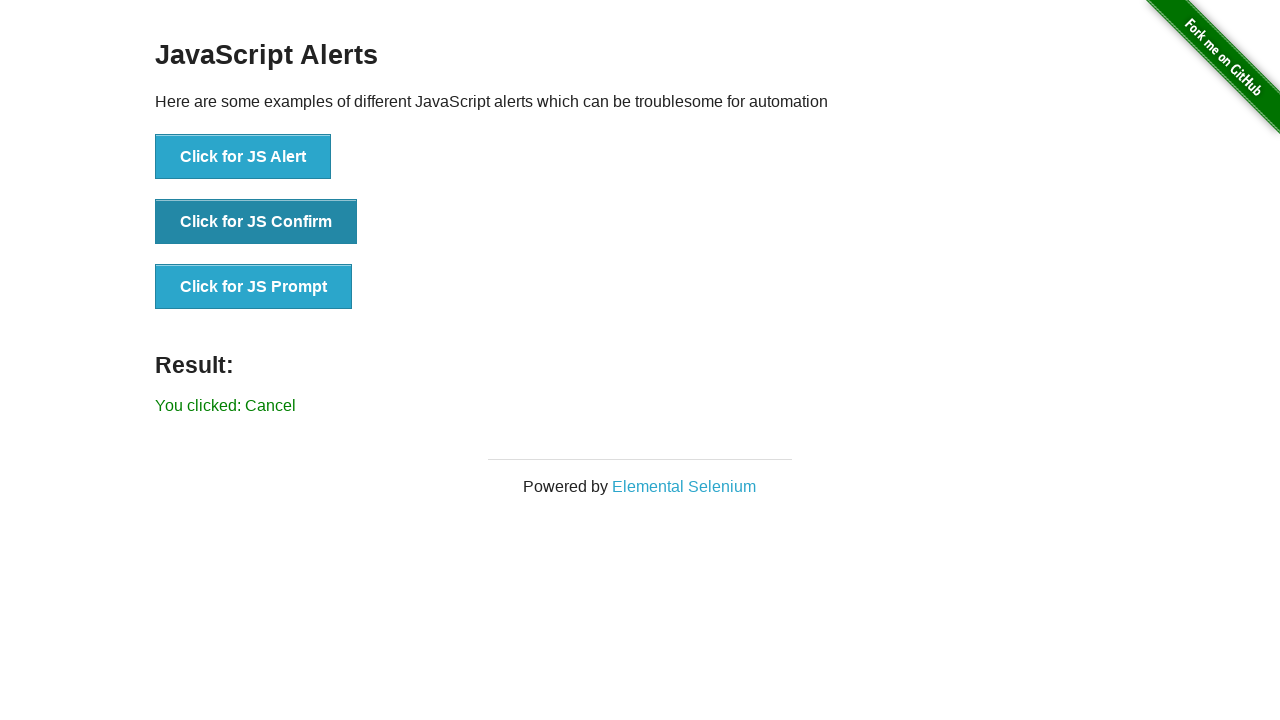

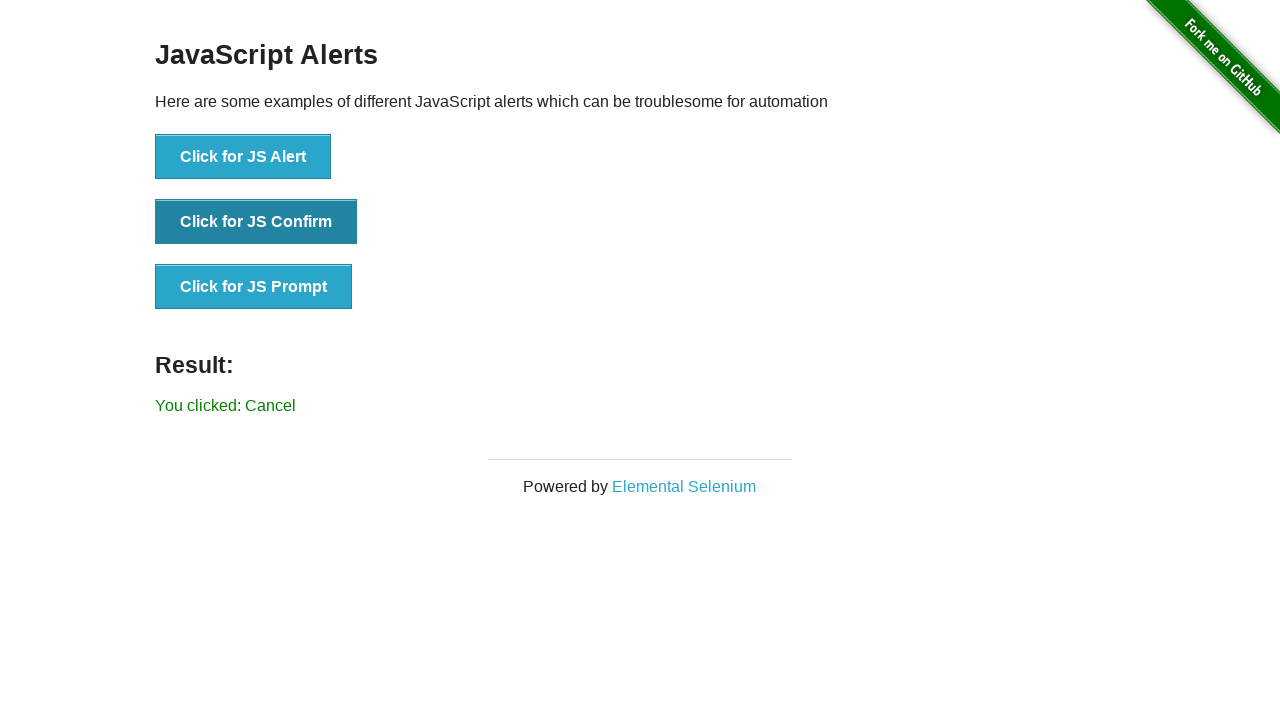